Tests navigation by clicking on one of the example links on the page and verifying that the example content is displayed on the resulting page.

Starting URL: https://the-internet.herokuapp.com

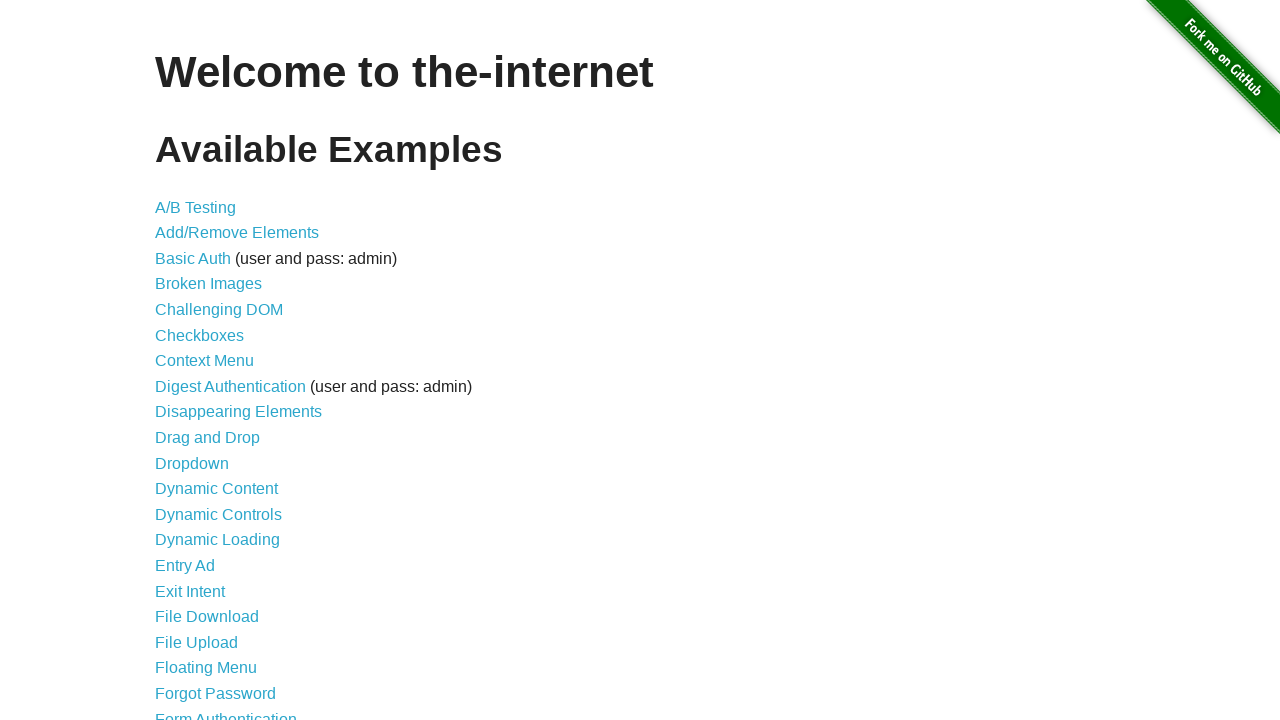

Navigated to the-internet.herokuapp.com home page
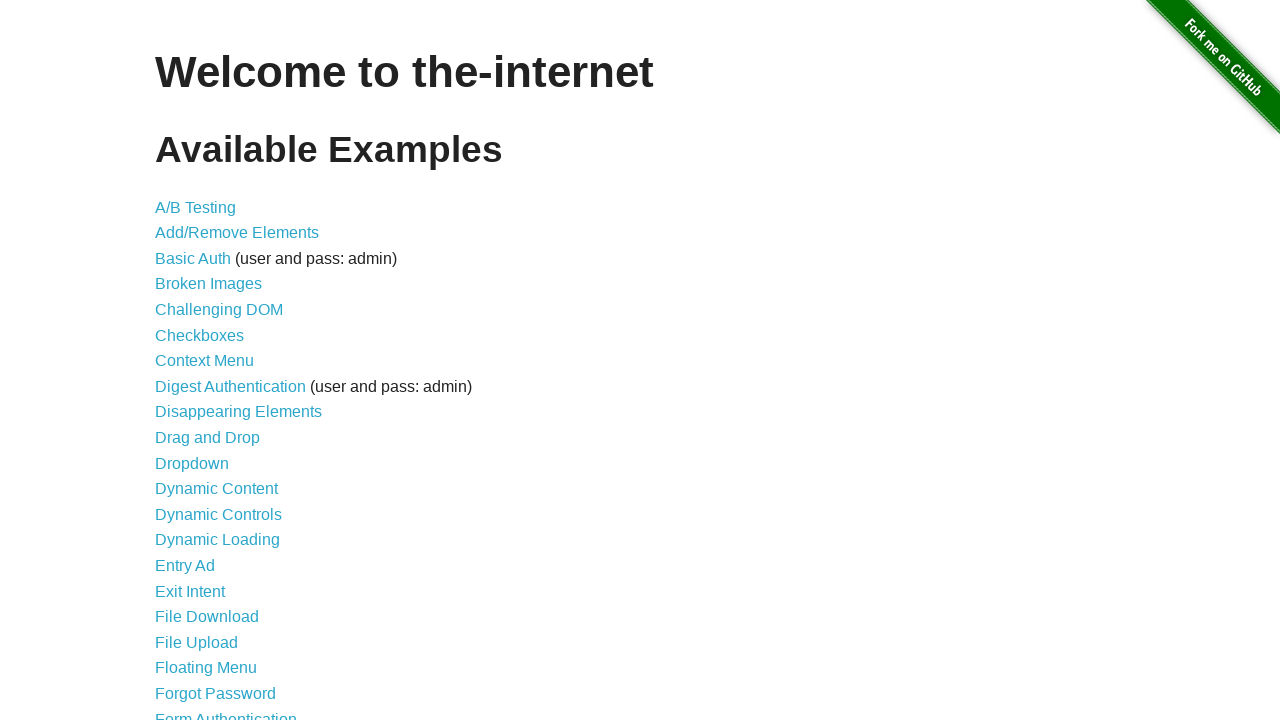

Located all links on the page
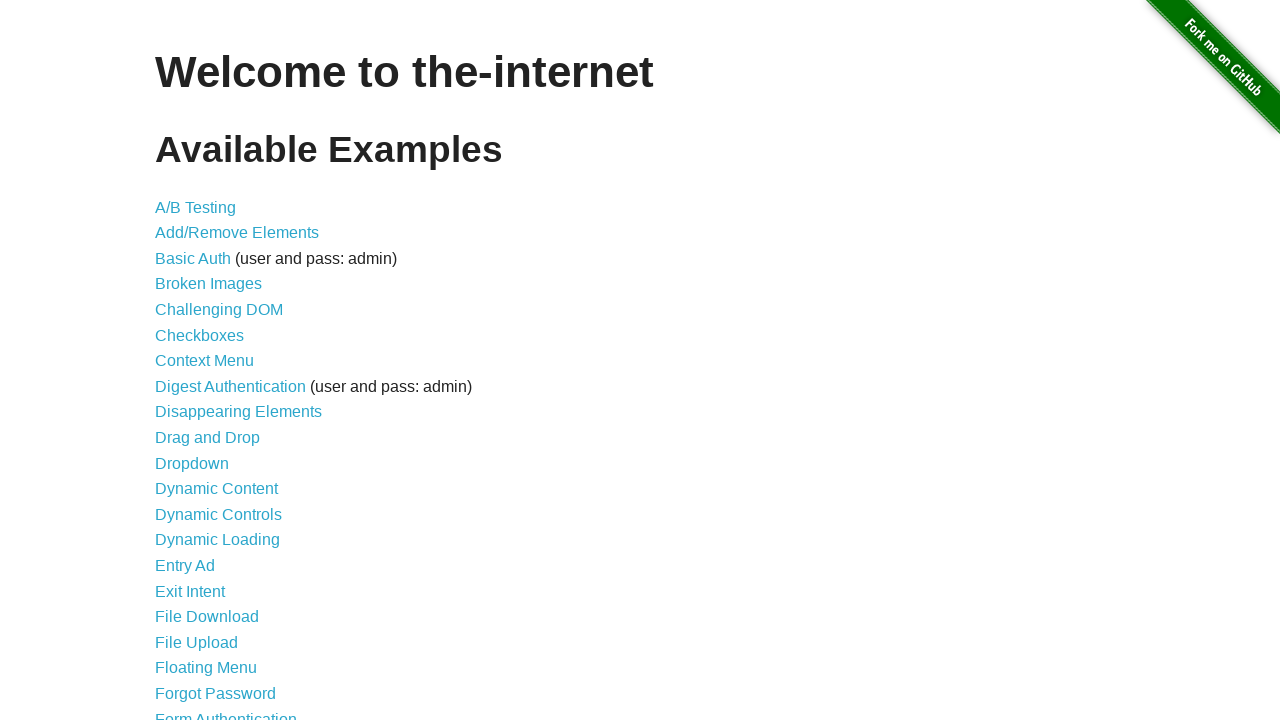

Clicked on the 11th example link (index 10) at (208, 438) on a >> nth=10
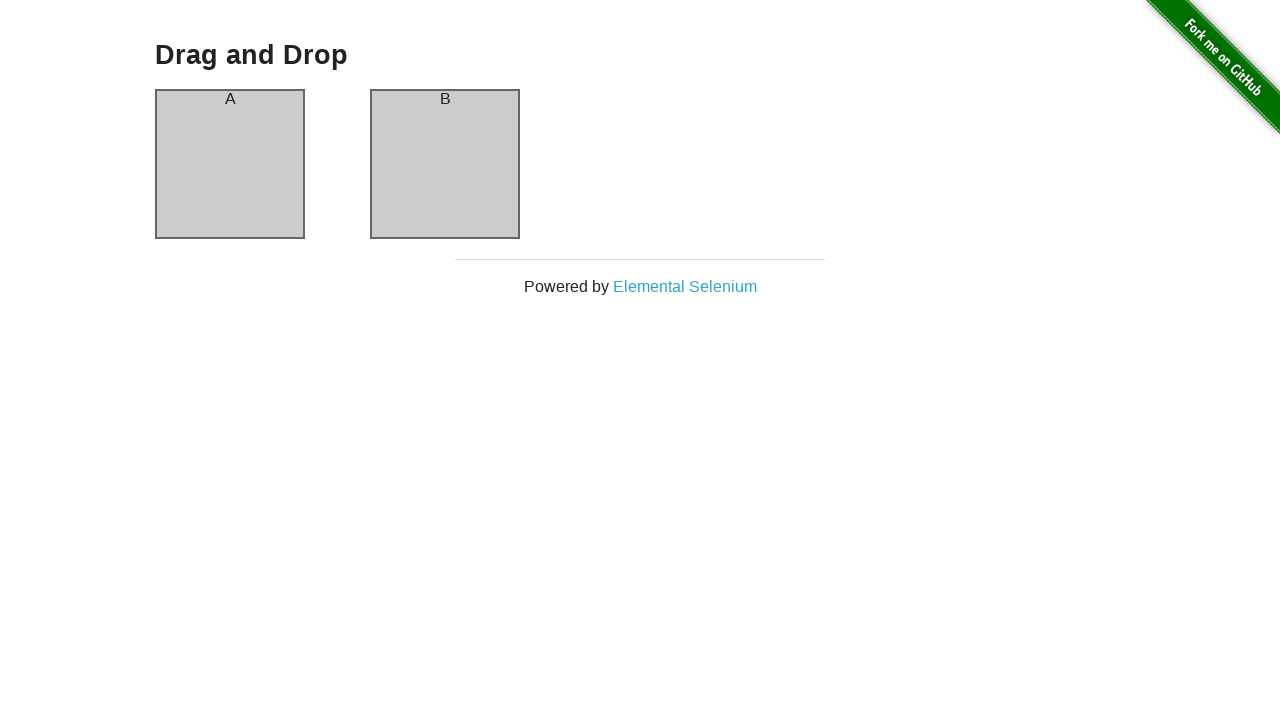

Example content loaded and became visible
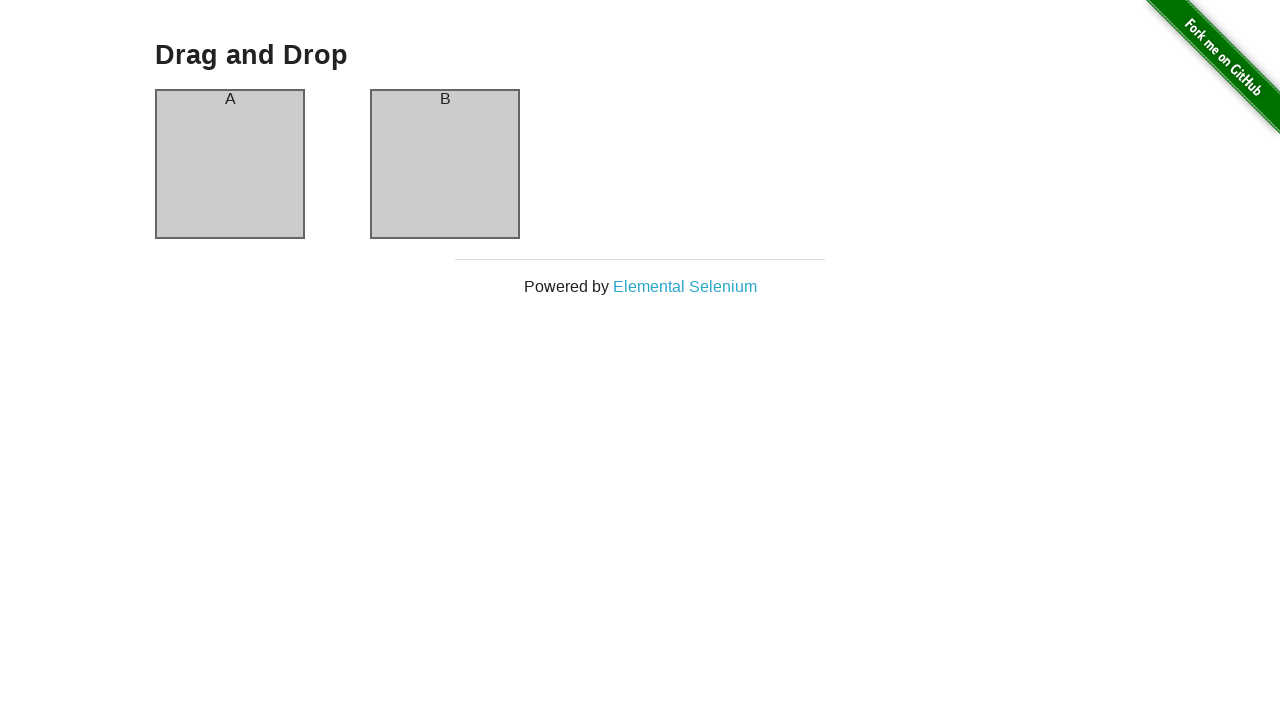

Verified that example content is displayed on the resulting page
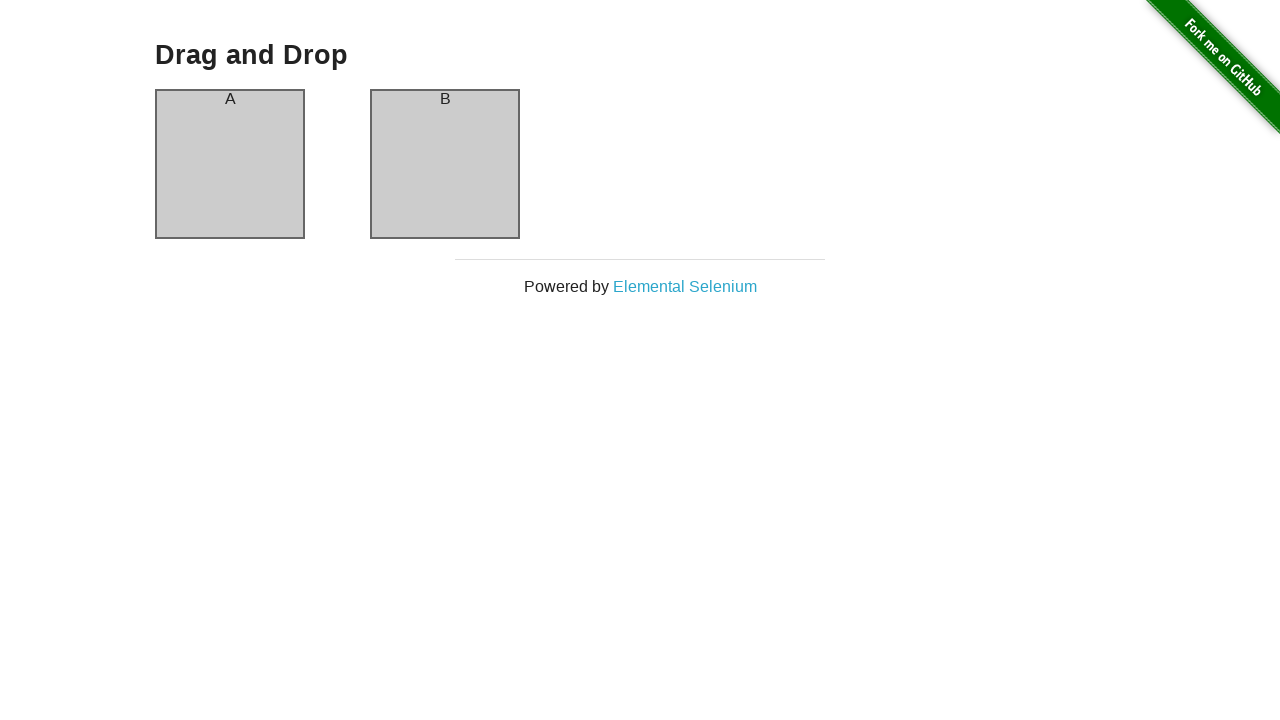

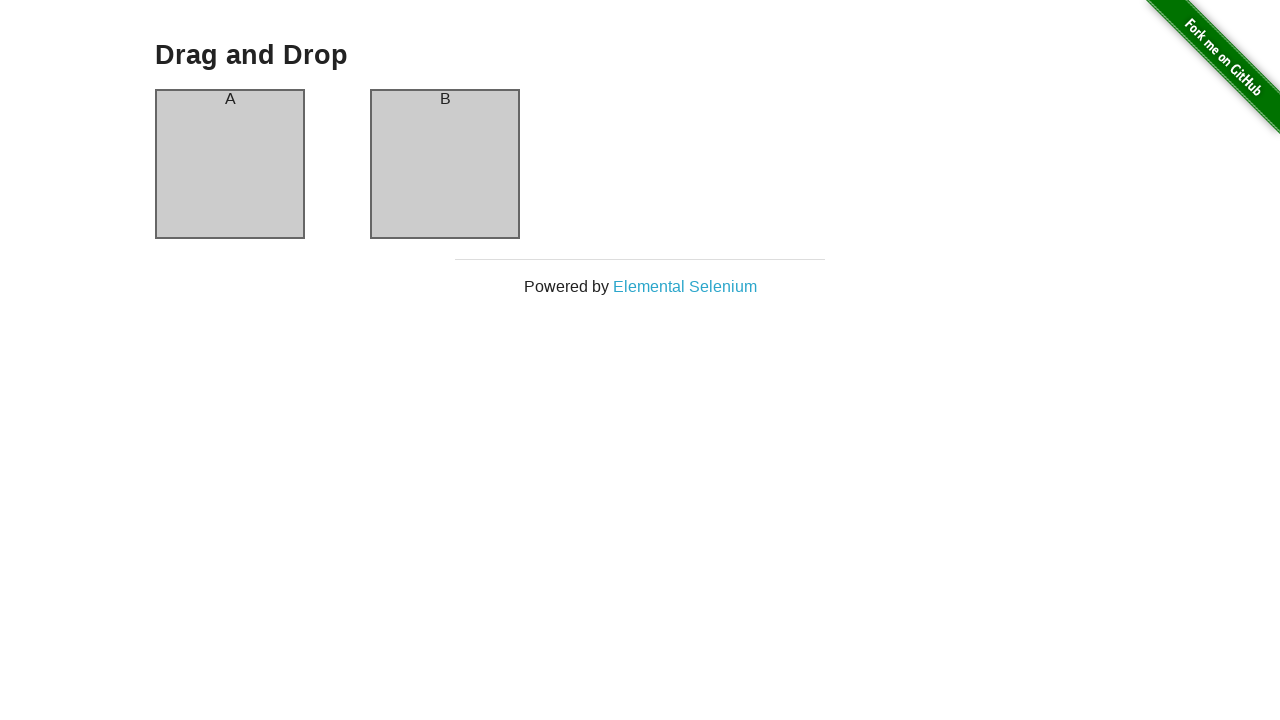